Tests that the loading images page properly loads the award image by waiting for the image element to be present and verifying it has a src attribute.

Starting URL: https://bonigarcia.dev/selenium-webdriver-java/loading-images.html

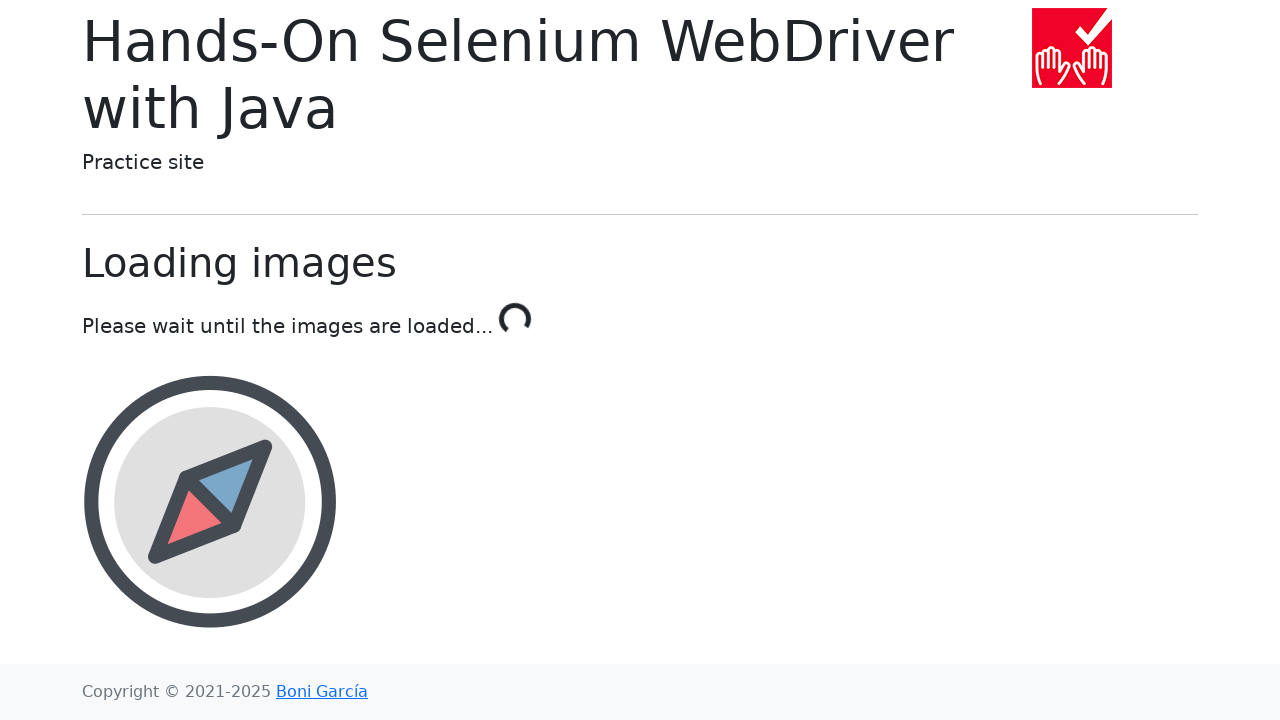

Navigated to loading images page
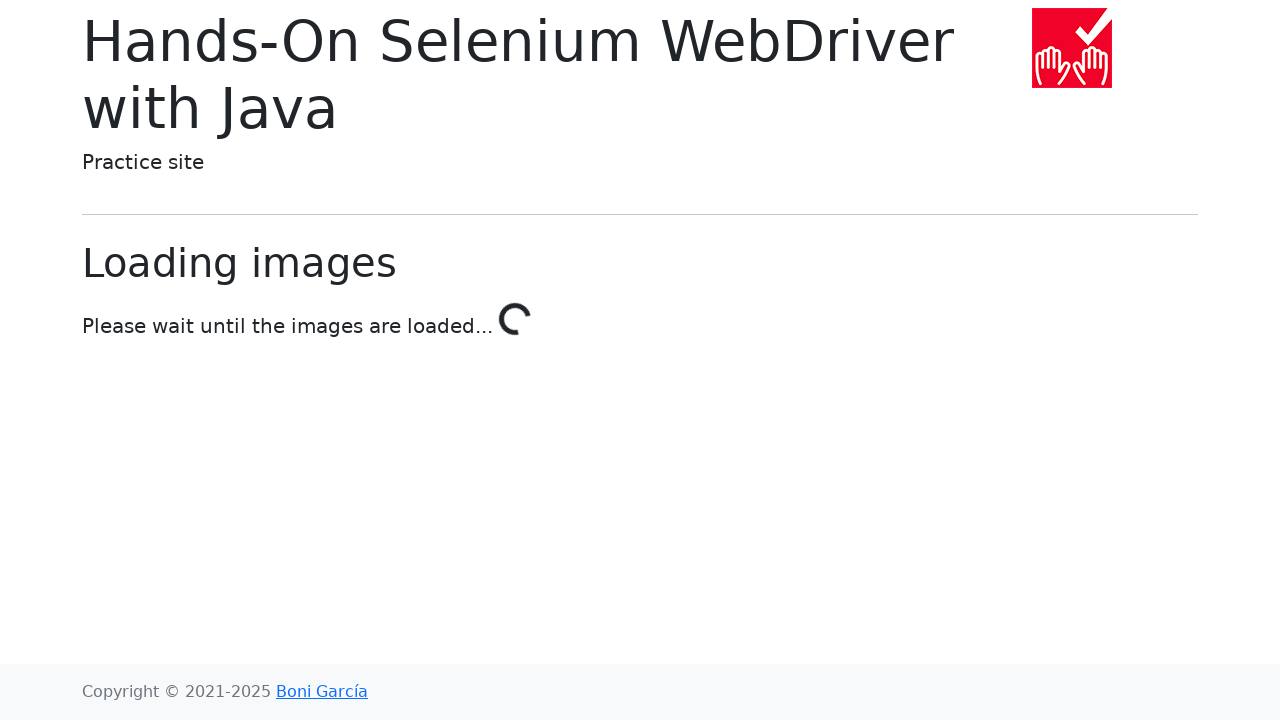

Award image element became present on the page
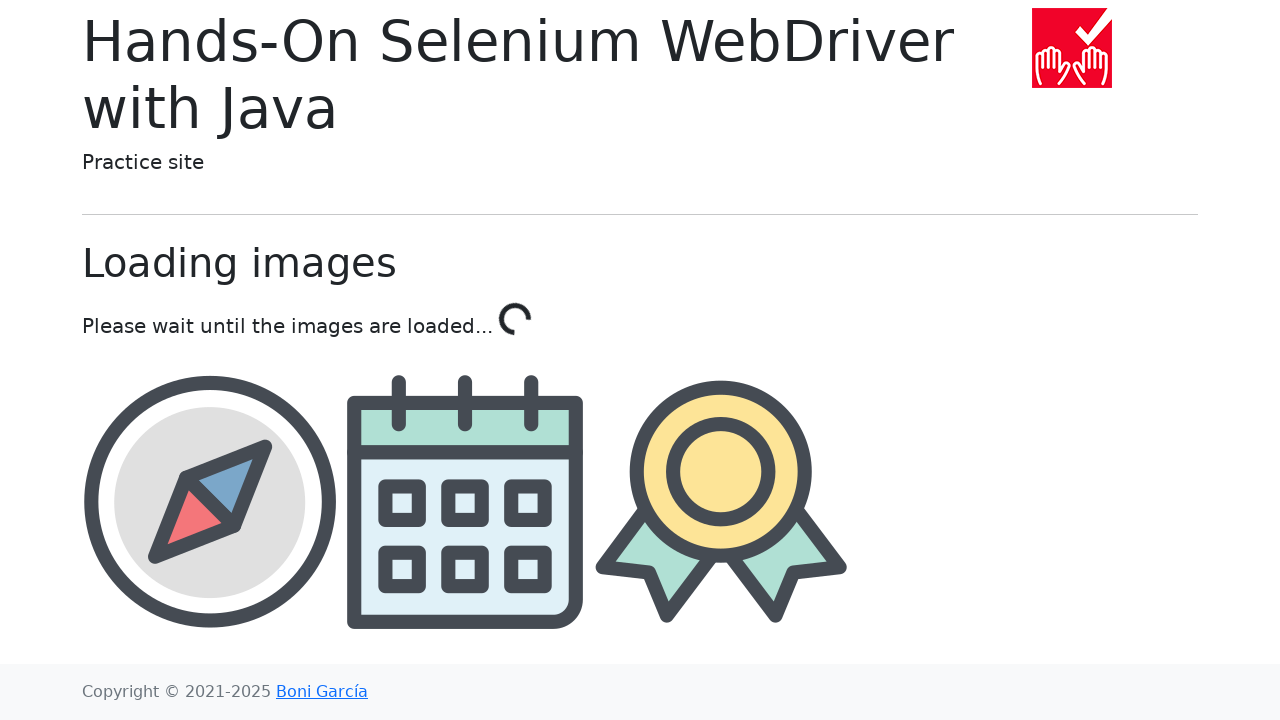

Retrieved src attribute from award image element
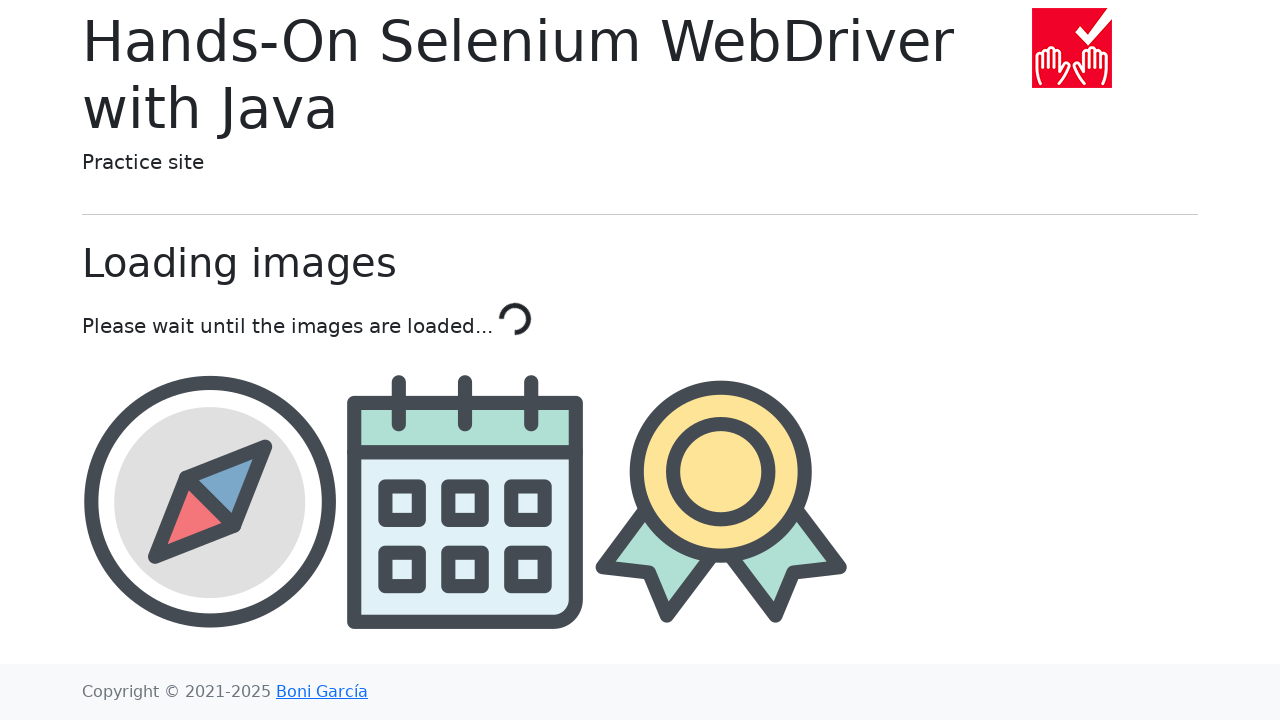

Verified that award image src attribute exists
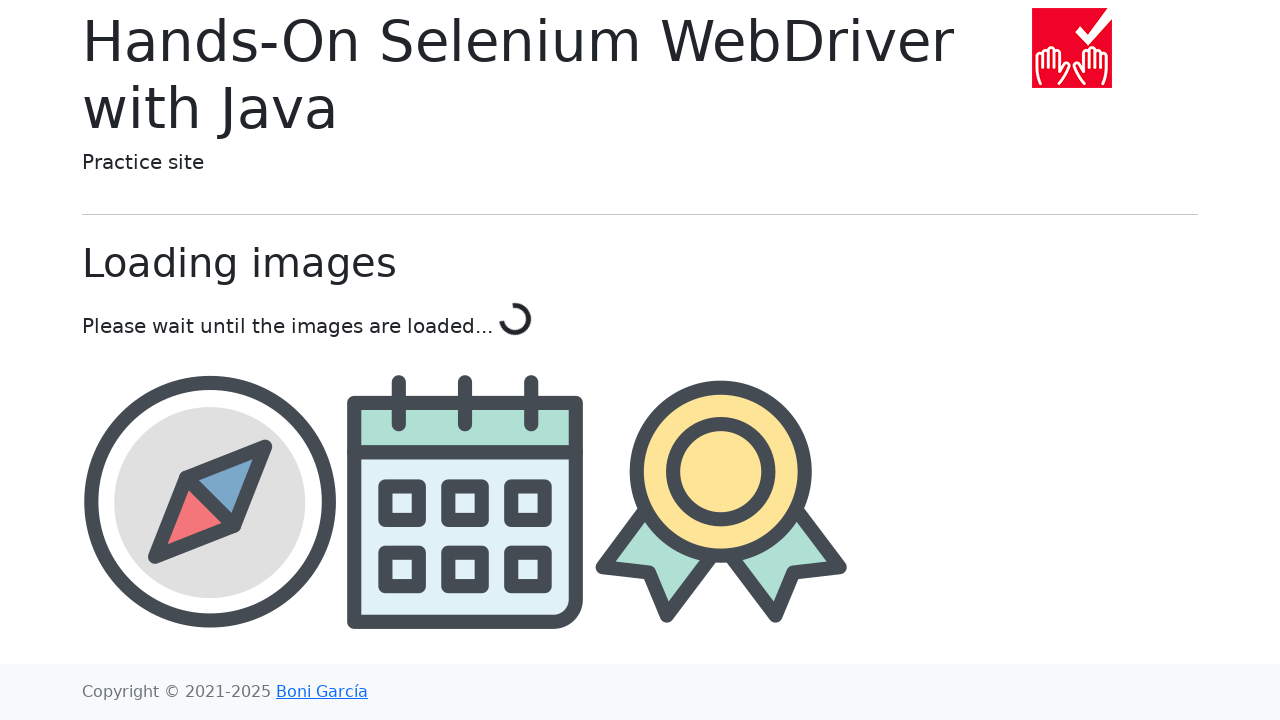

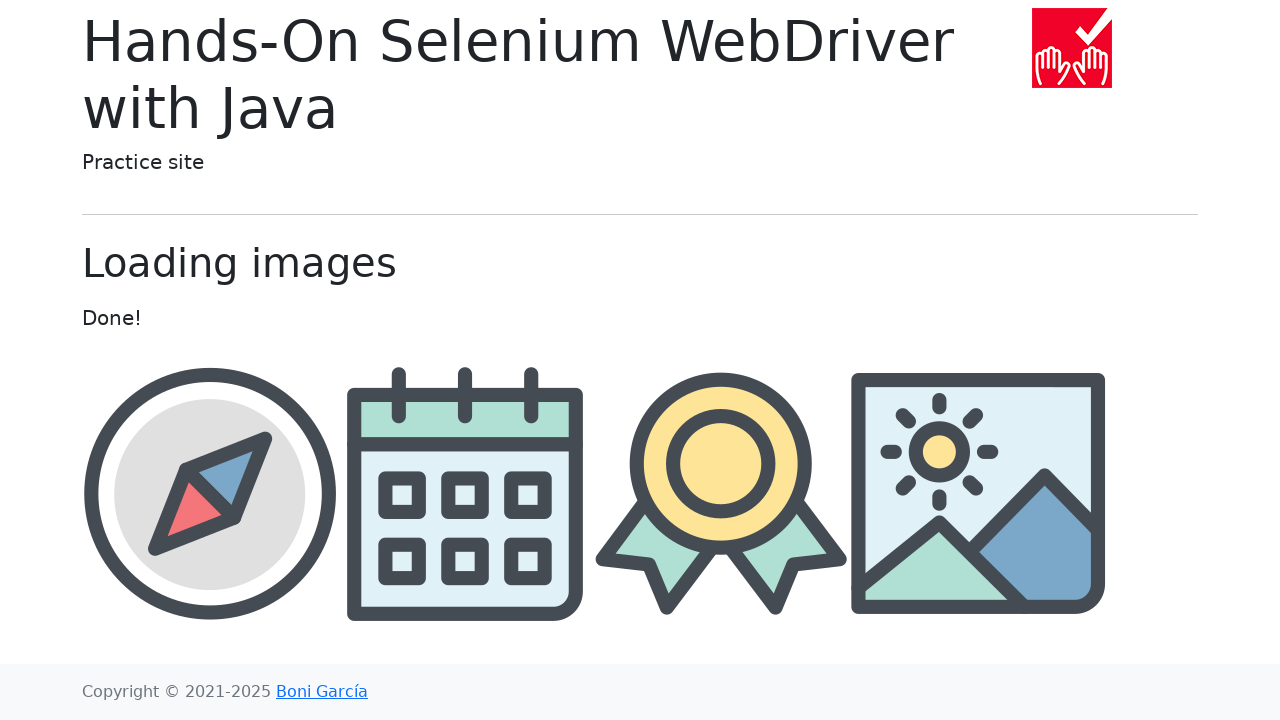